Tests e-commerce add-to-cart functionality by clicking add to cart on a product, verifying the cart opens, and confirming the product in the cart matches the selected product.

Starting URL: https://www.bstackdemo.com

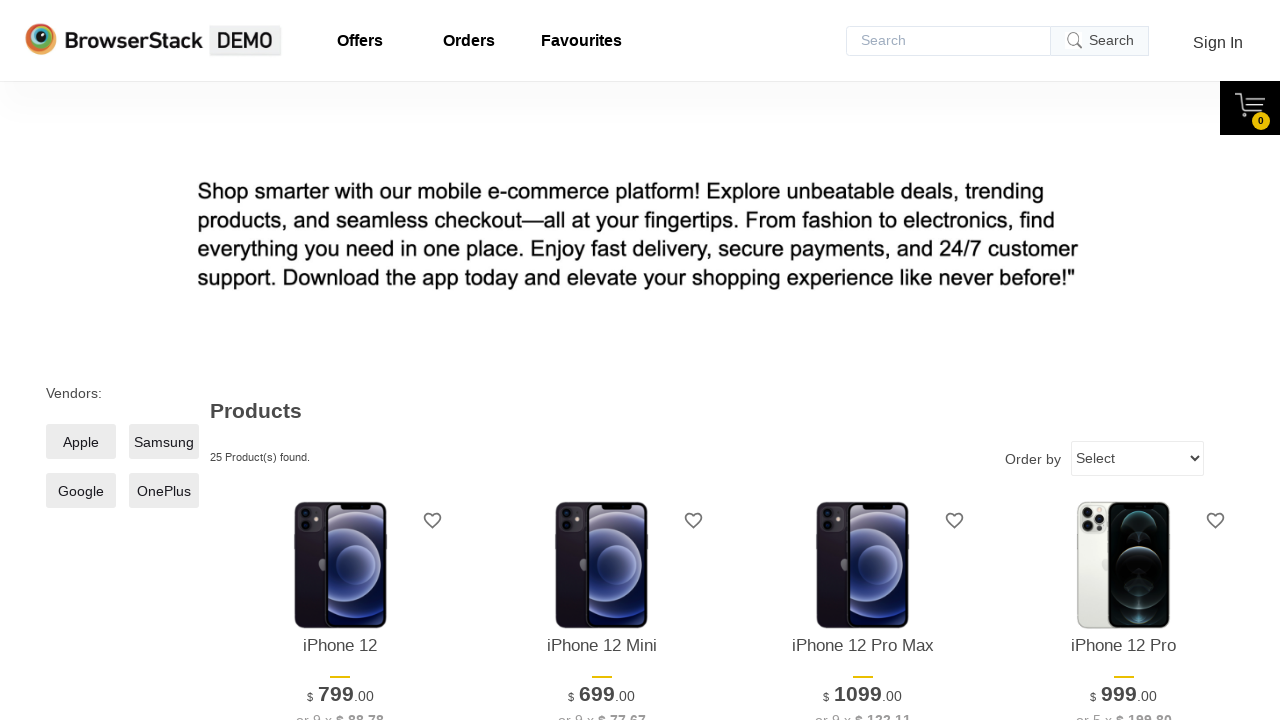

Verified page title contains 'StackDemo'
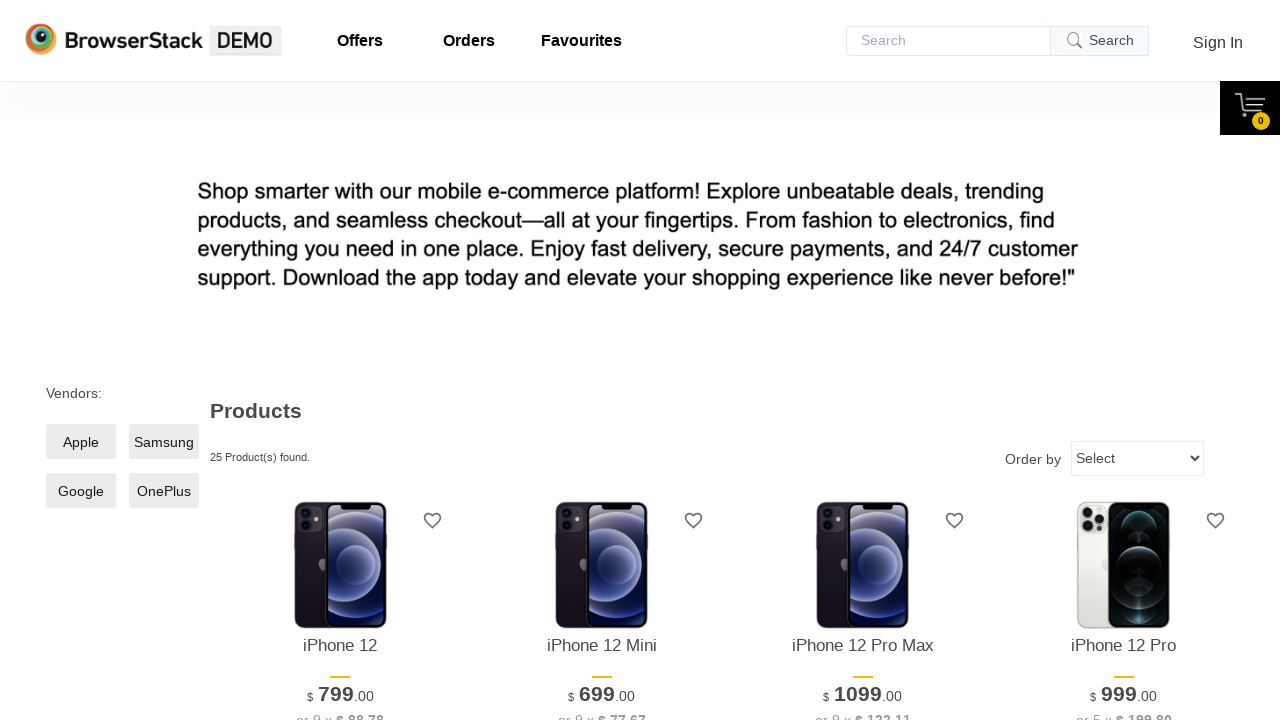

Retrieved first product text from screen
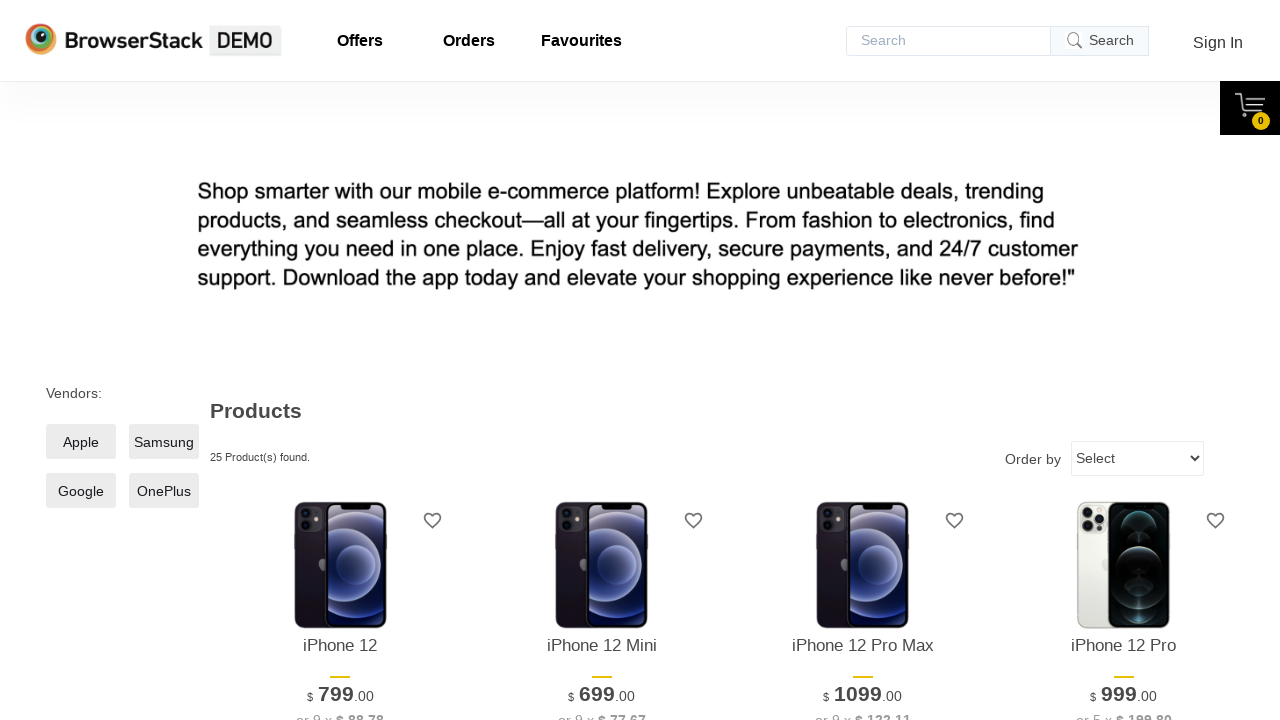

Clicked 'Add to Cart' button for first product at (340, 361) on xpath=//*[@id='1']/div[4]
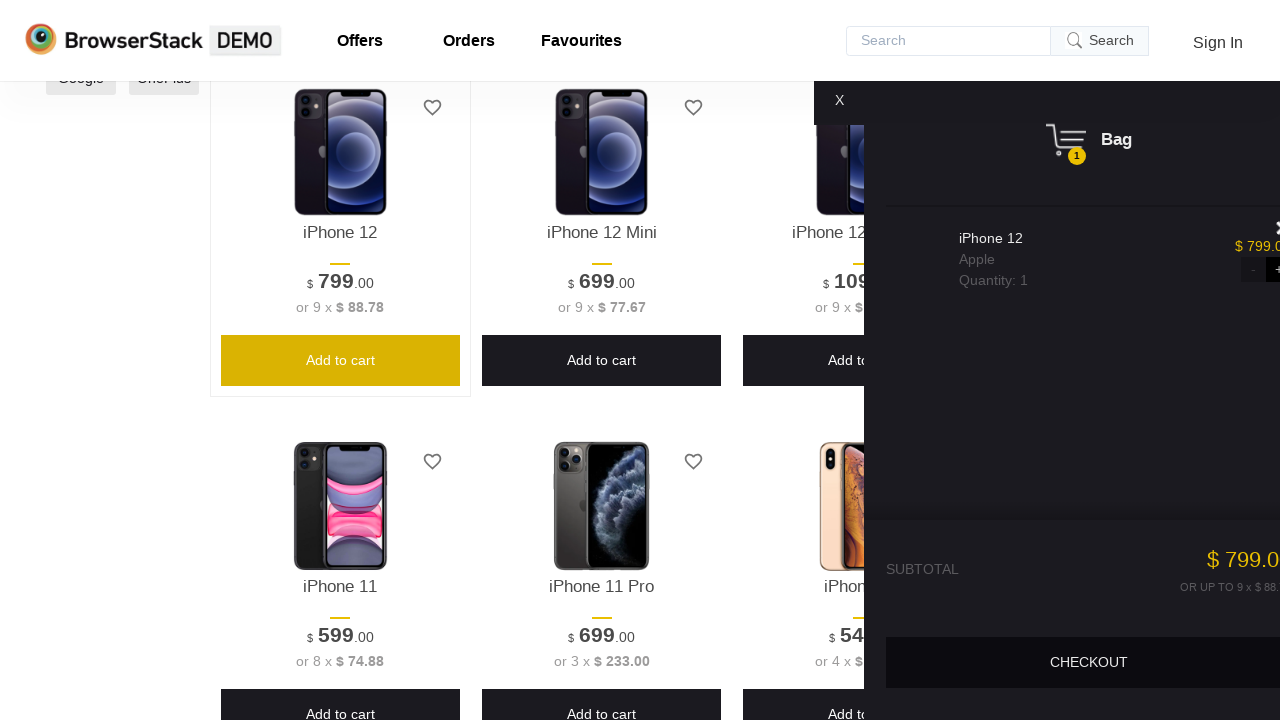

Waited for cart content to appear
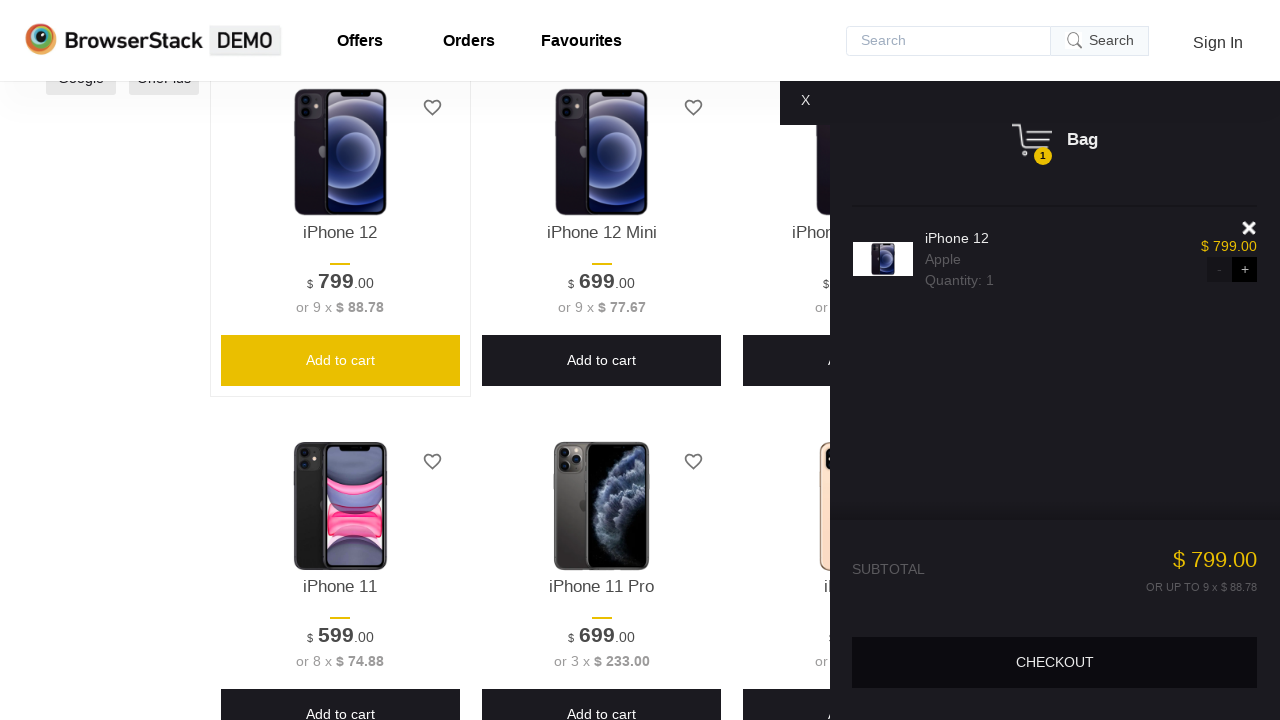

Verified cart content is visible
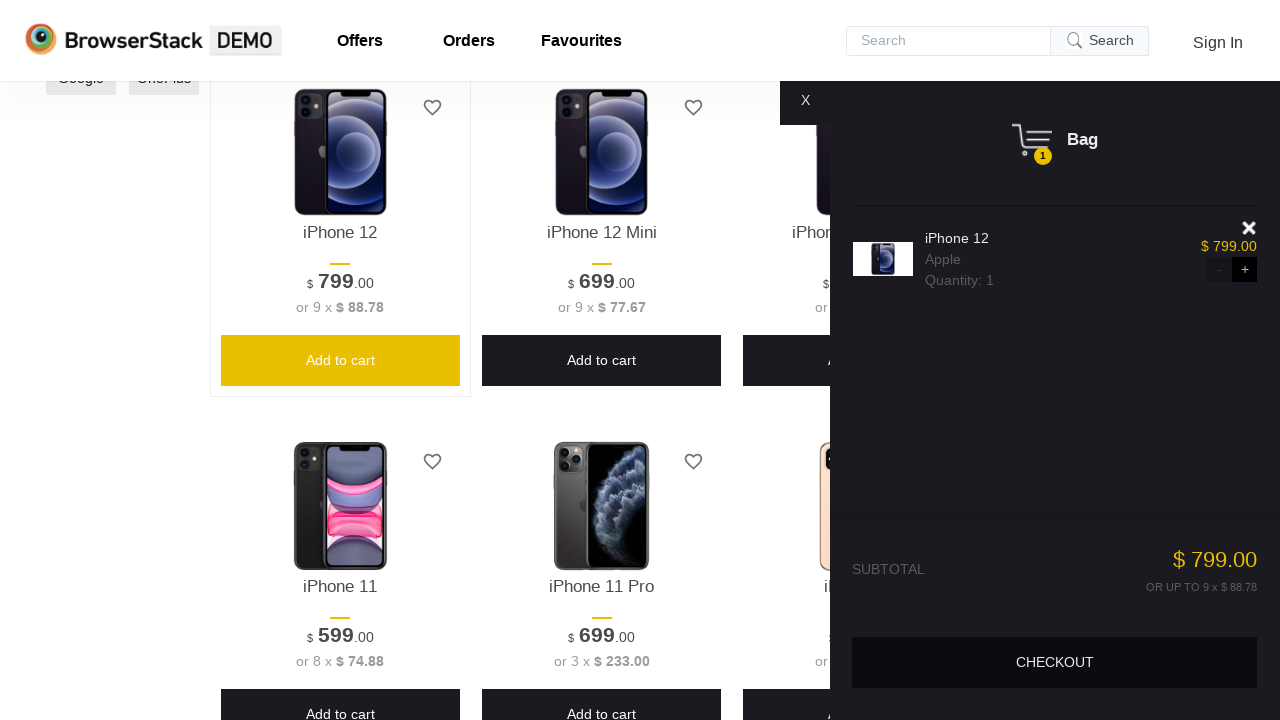

Retrieved product text from cart
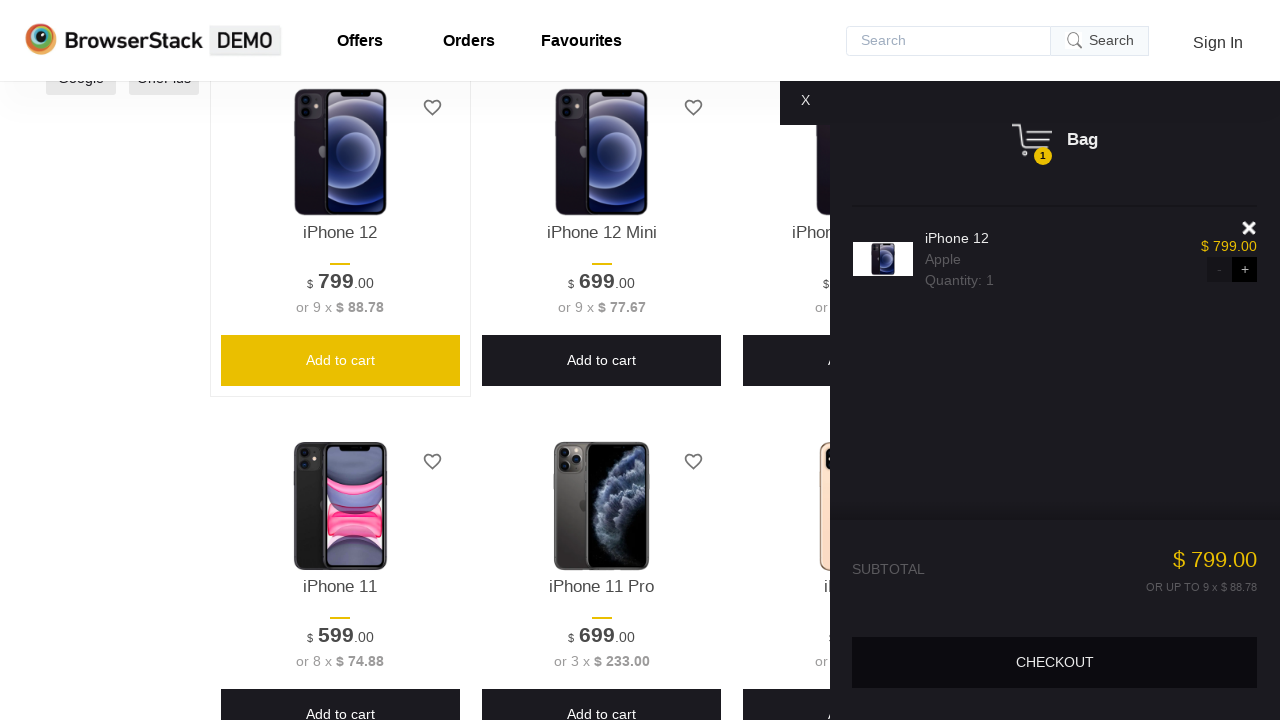

Verified product in cart matches selected product
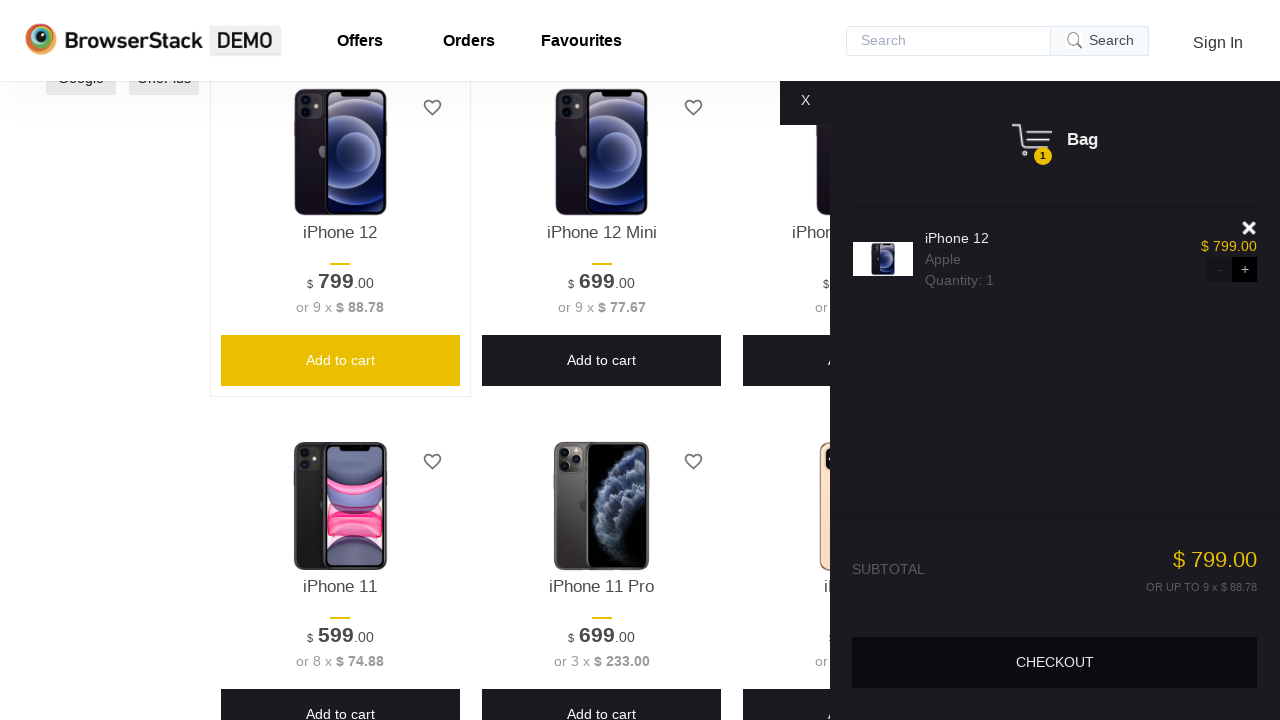

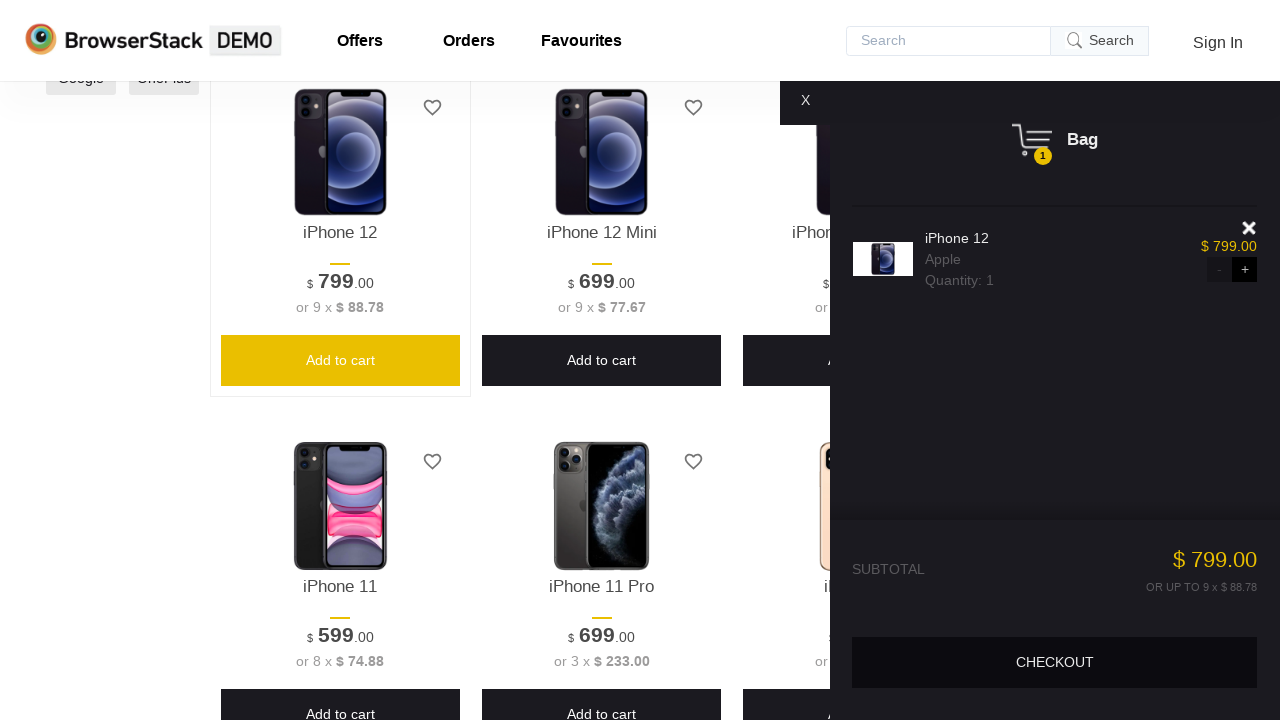